Navigates to a flight search results page on Tuniu (Chinese travel site) for domestic flights from Shenzhen (SZX) to Qingdao (TAO) and waits for the page to load.

Starting URL: http://flight.tuniu.com/domestic/list/SZX_TAO_ST_1_0_0/?start=2024-07-18

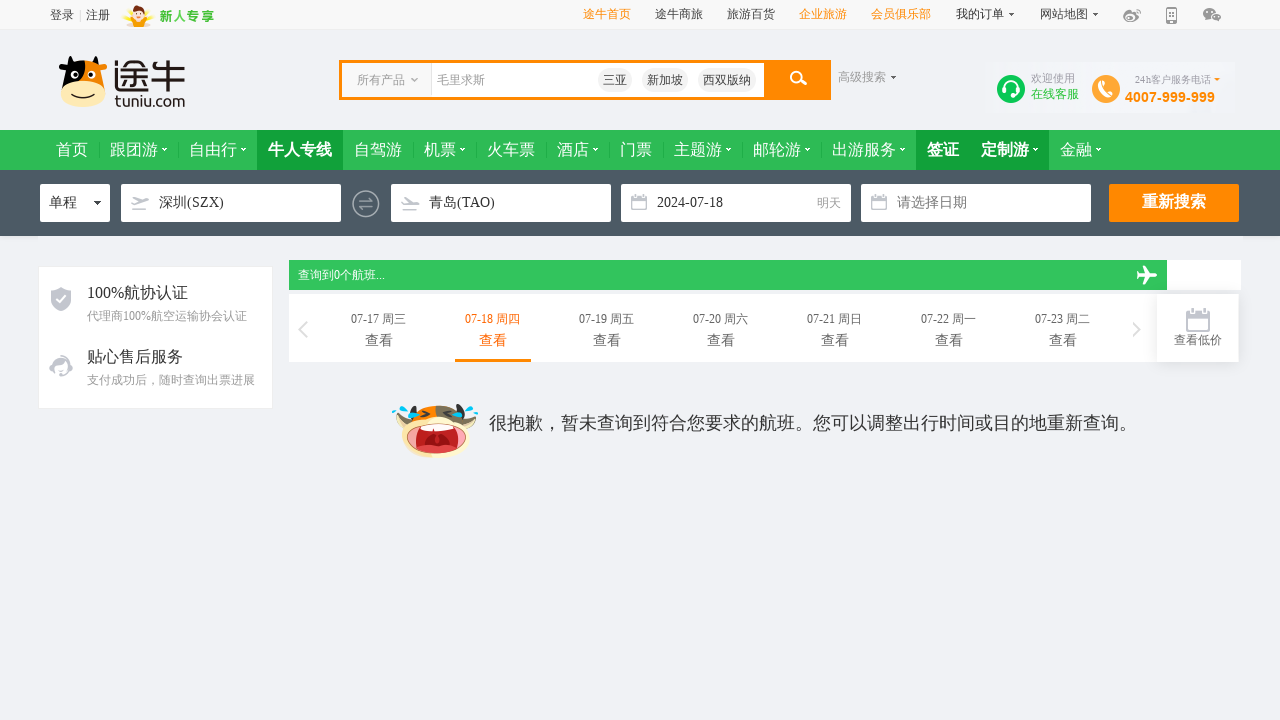

Waited for page DOM content to load on Tuniu flight search results (SZX to TAO)
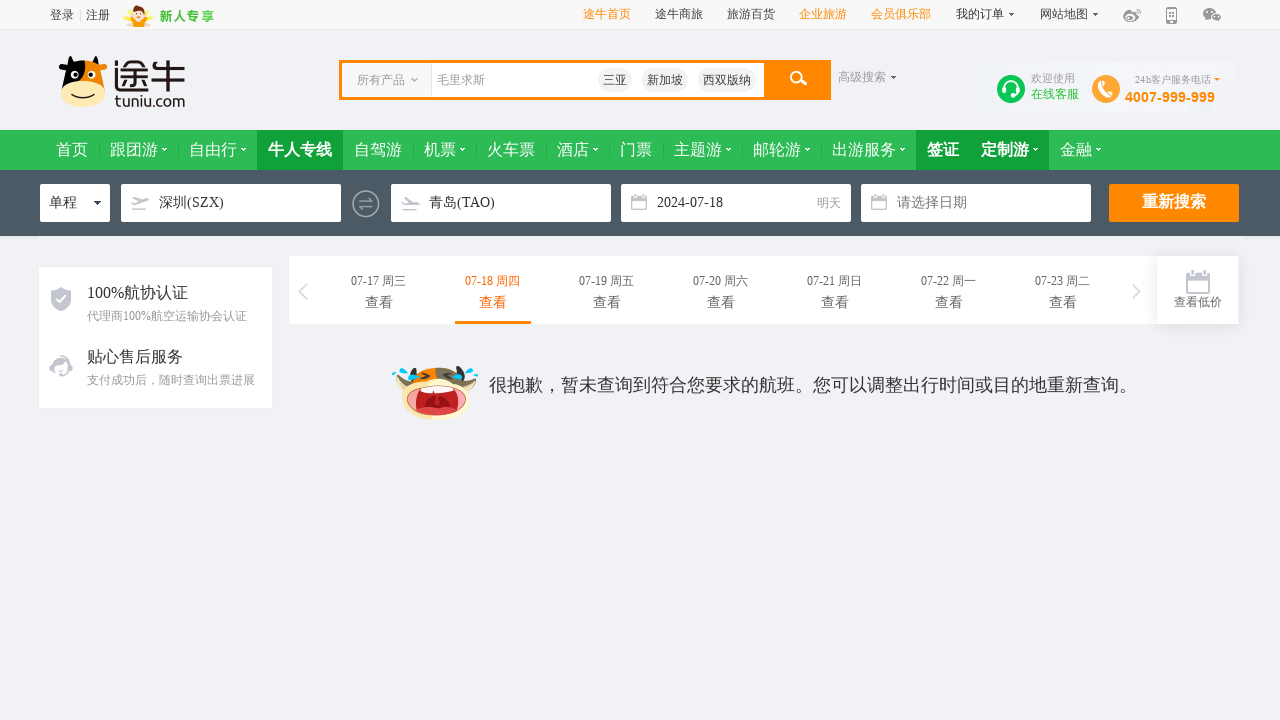

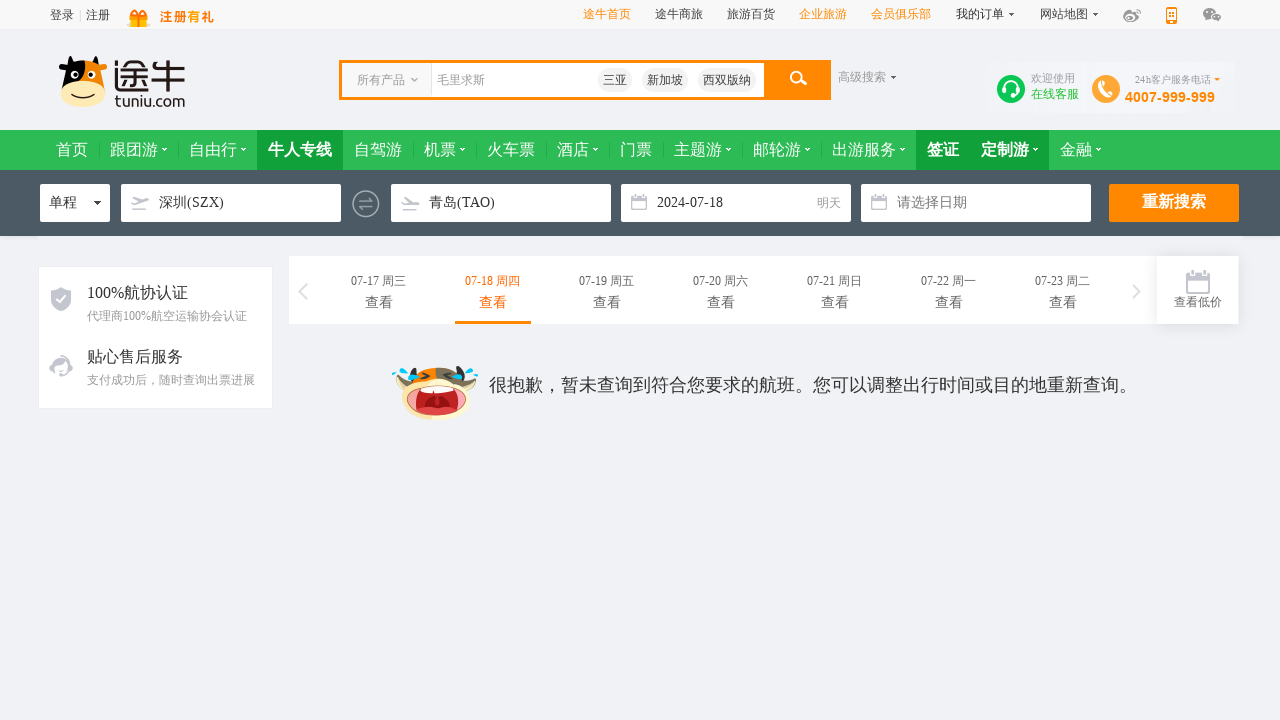